Tests dynamic element visibility by waiting for an element that becomes visible after a delay on the DemoQA dynamic properties page.

Starting URL: https://demoqa.com/dynamic-properties

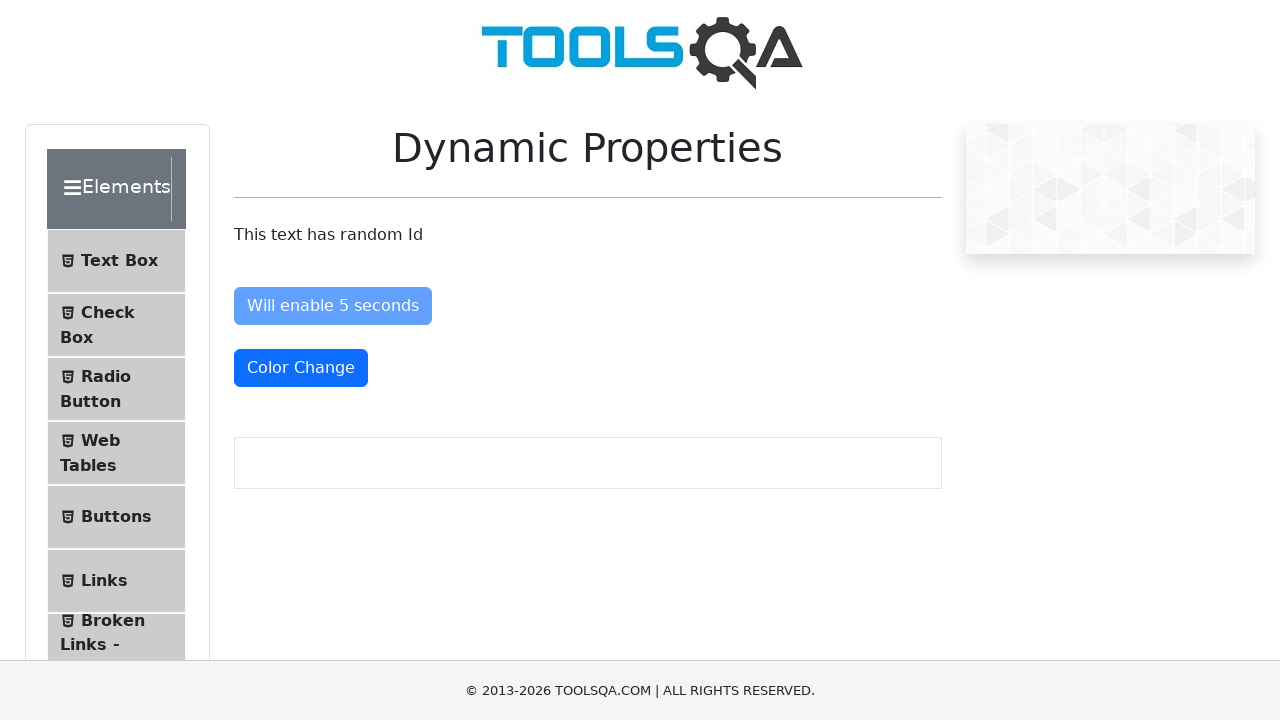

Waited for dynamic element #visibleAfter to become visible after delay
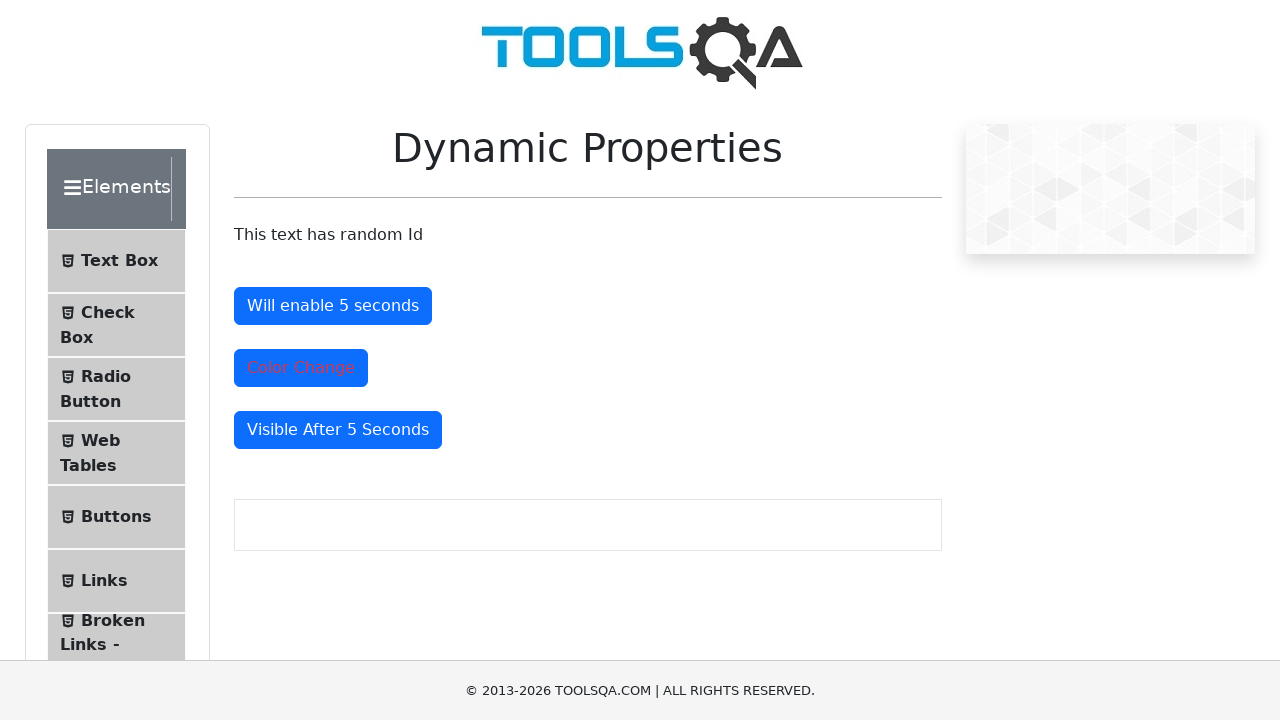

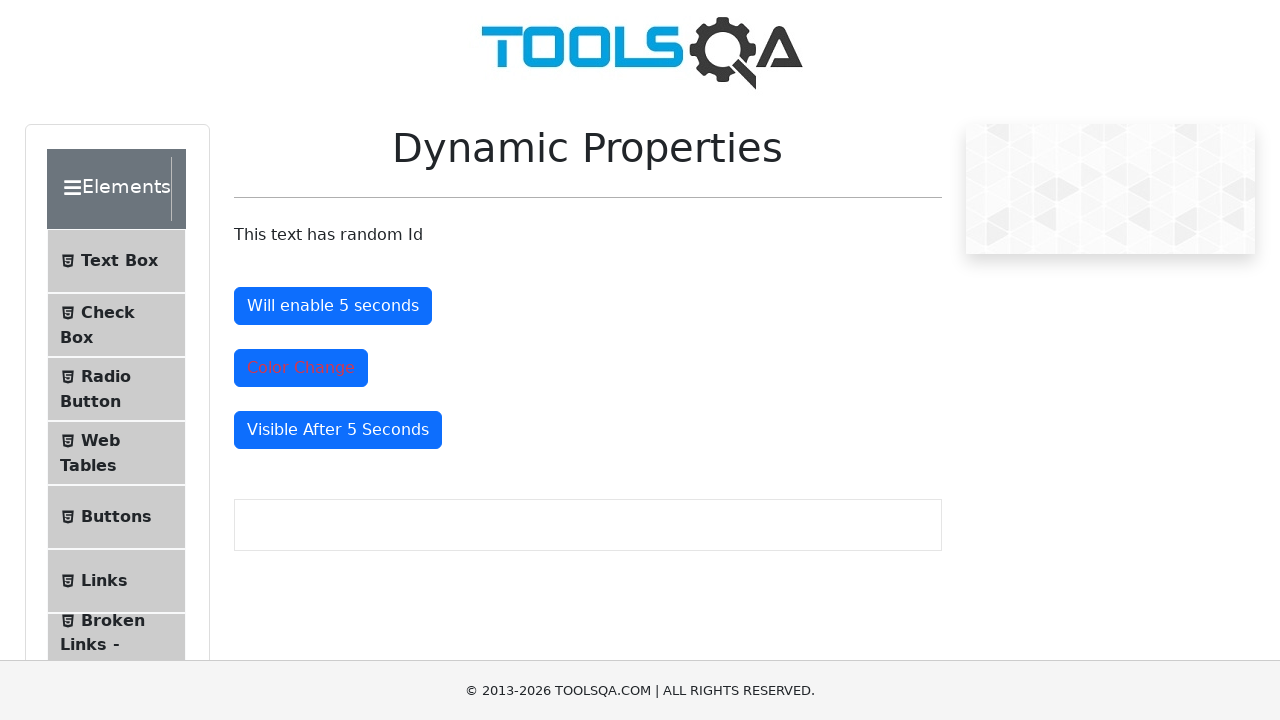